Tests filtering to display only active (incomplete) items

Starting URL: https://demo.playwright.dev/todomvc

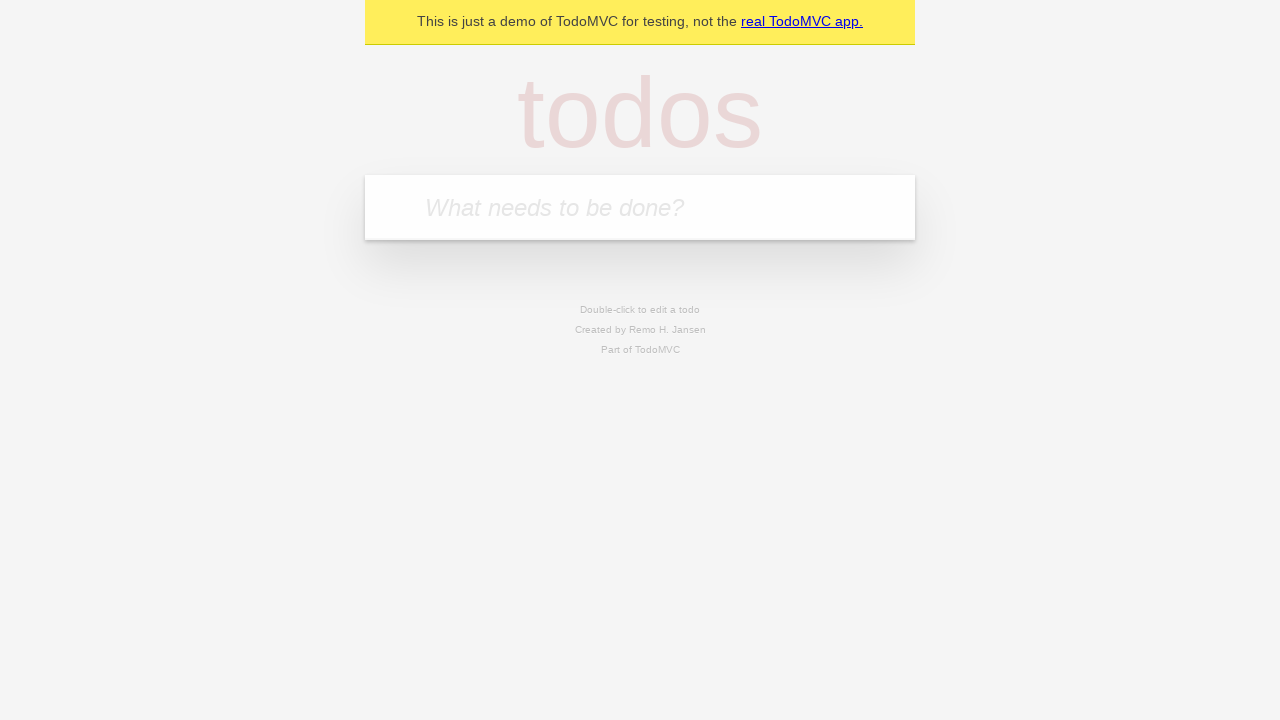

Filled new todo input with 'buy some cheese' on .new-todo
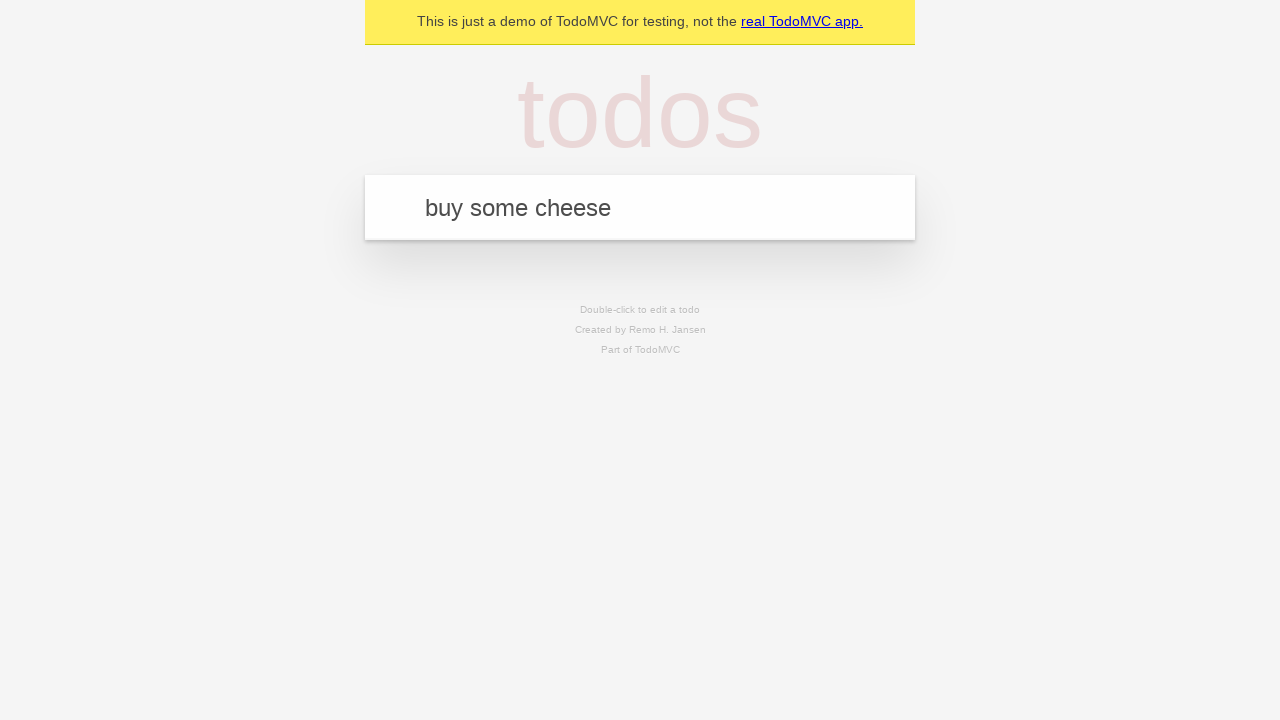

Pressed Enter to add first todo item on .new-todo
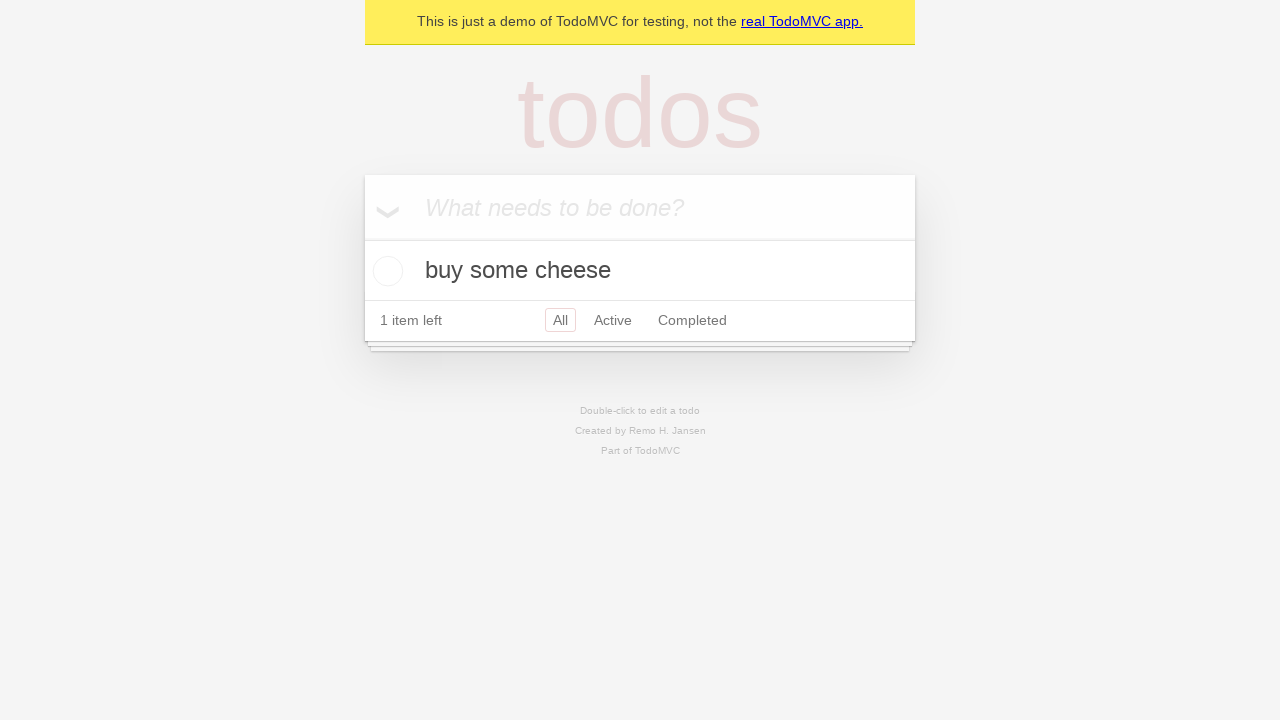

Filled new todo input with 'feed the cat' on .new-todo
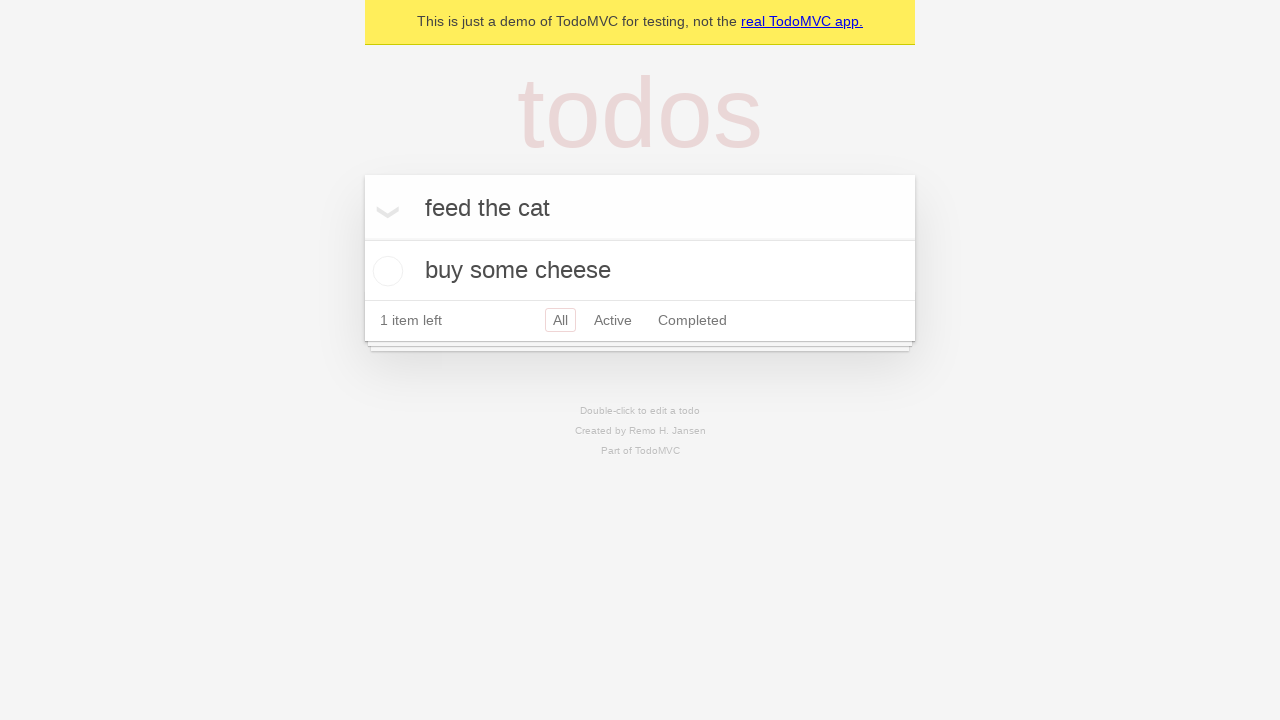

Pressed Enter to add second todo item on .new-todo
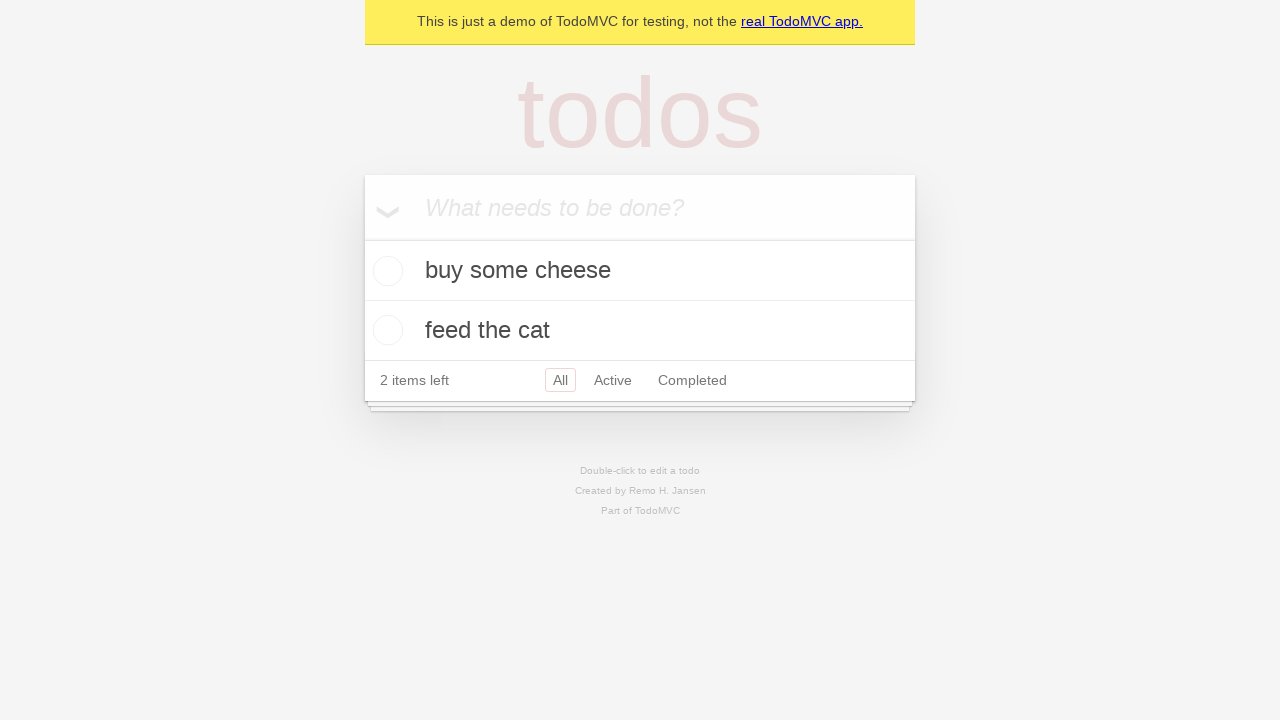

Filled new todo input with 'book a doctors appointment' on .new-todo
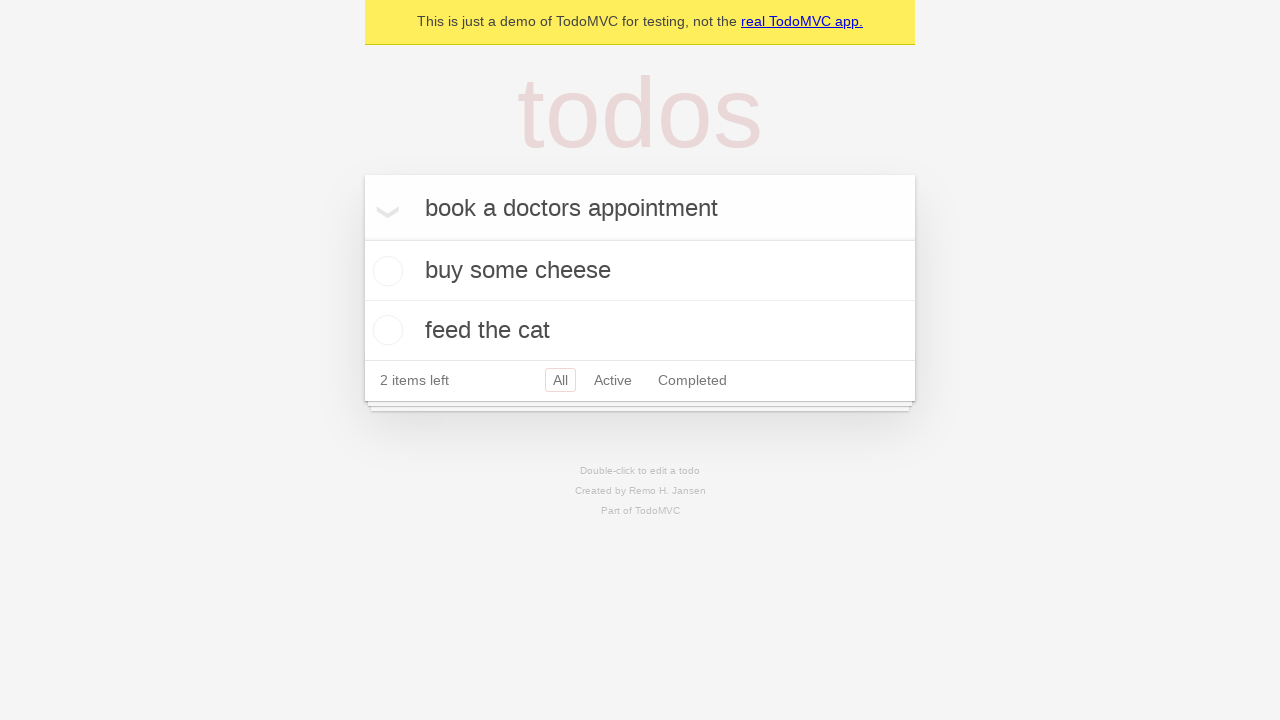

Pressed Enter to add third todo item on .new-todo
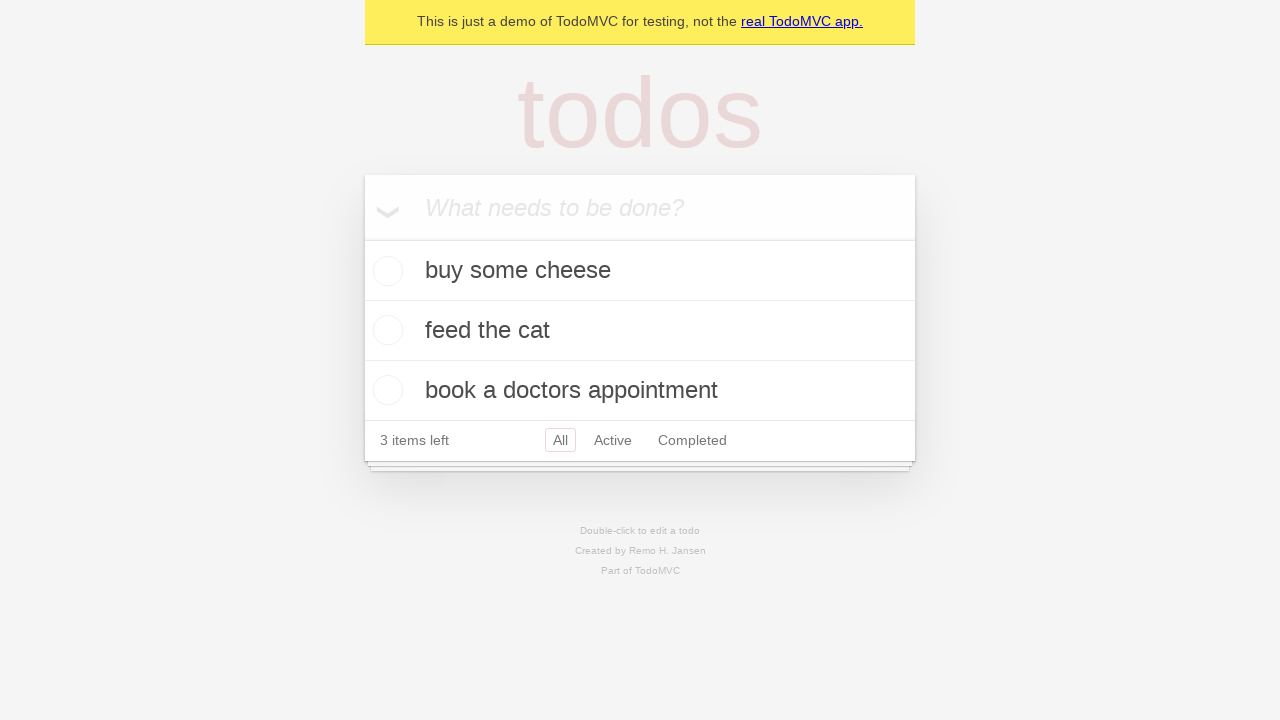

Waited for third todo item to appear in the list
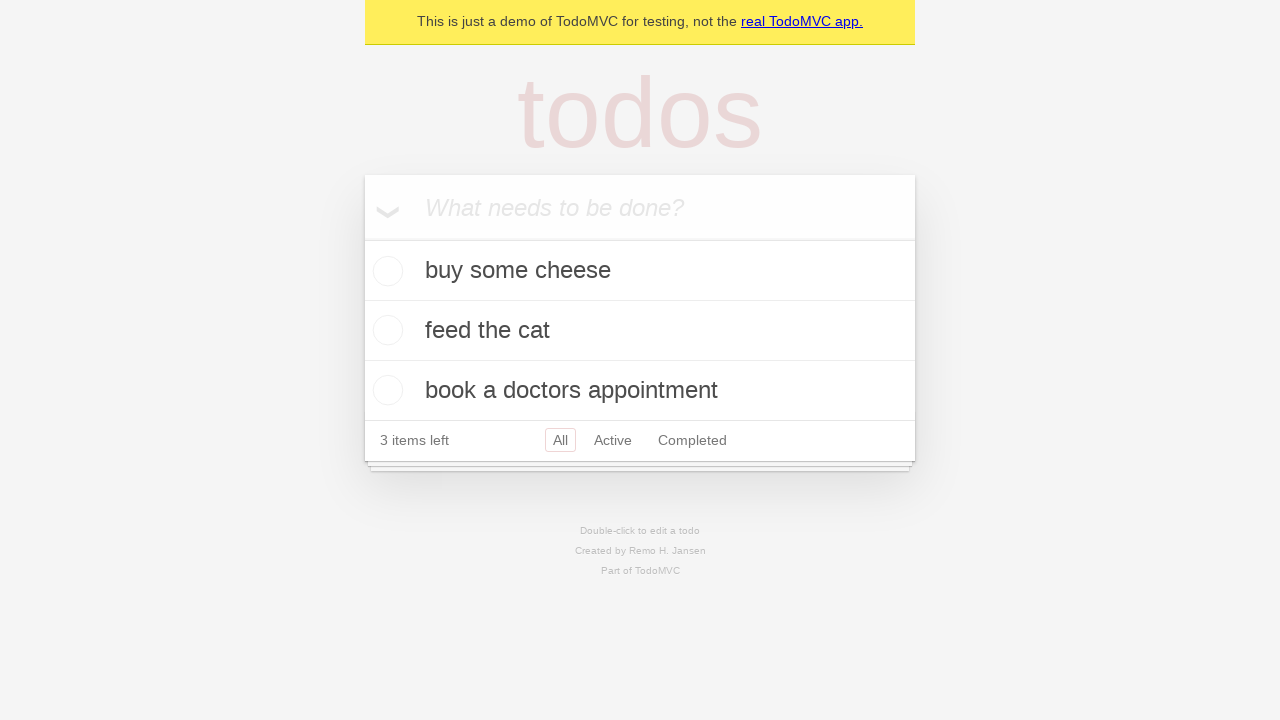

Checked the second todo item as complete at (385, 330) on .todo-list li .toggle >> nth=1
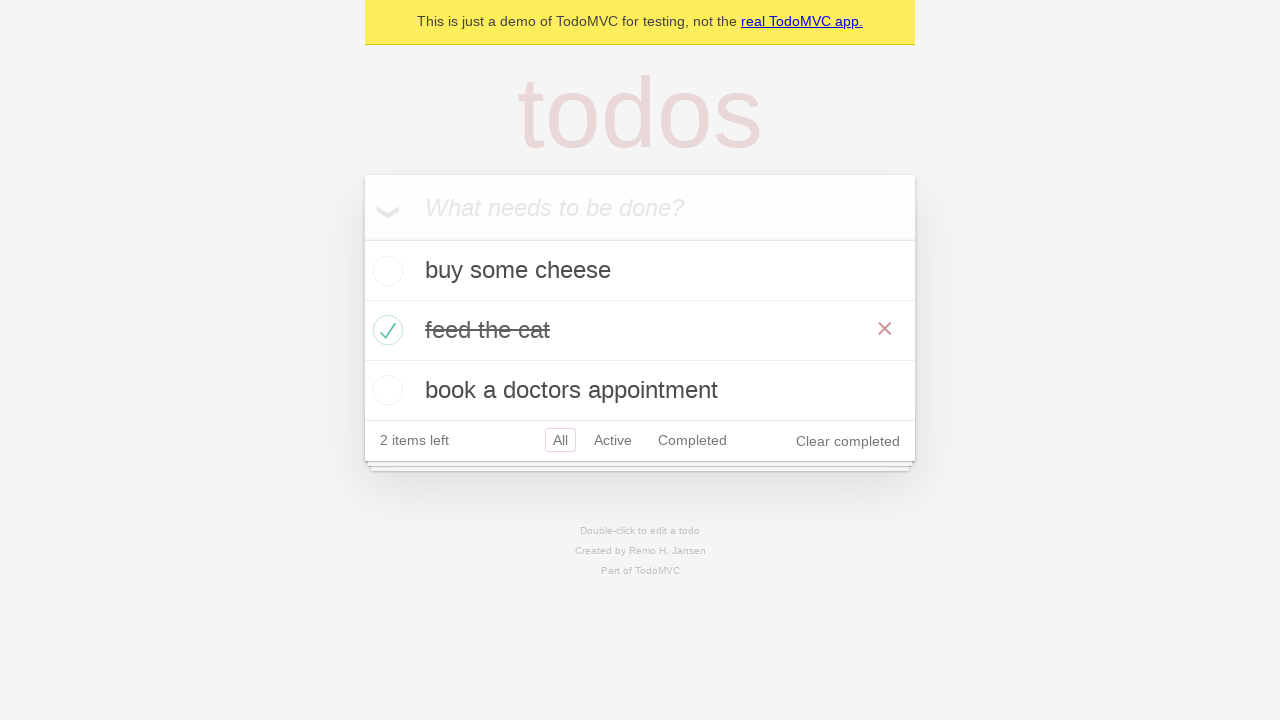

Clicked Active filter to display only incomplete items at (613, 440) on .filters >> text=Active
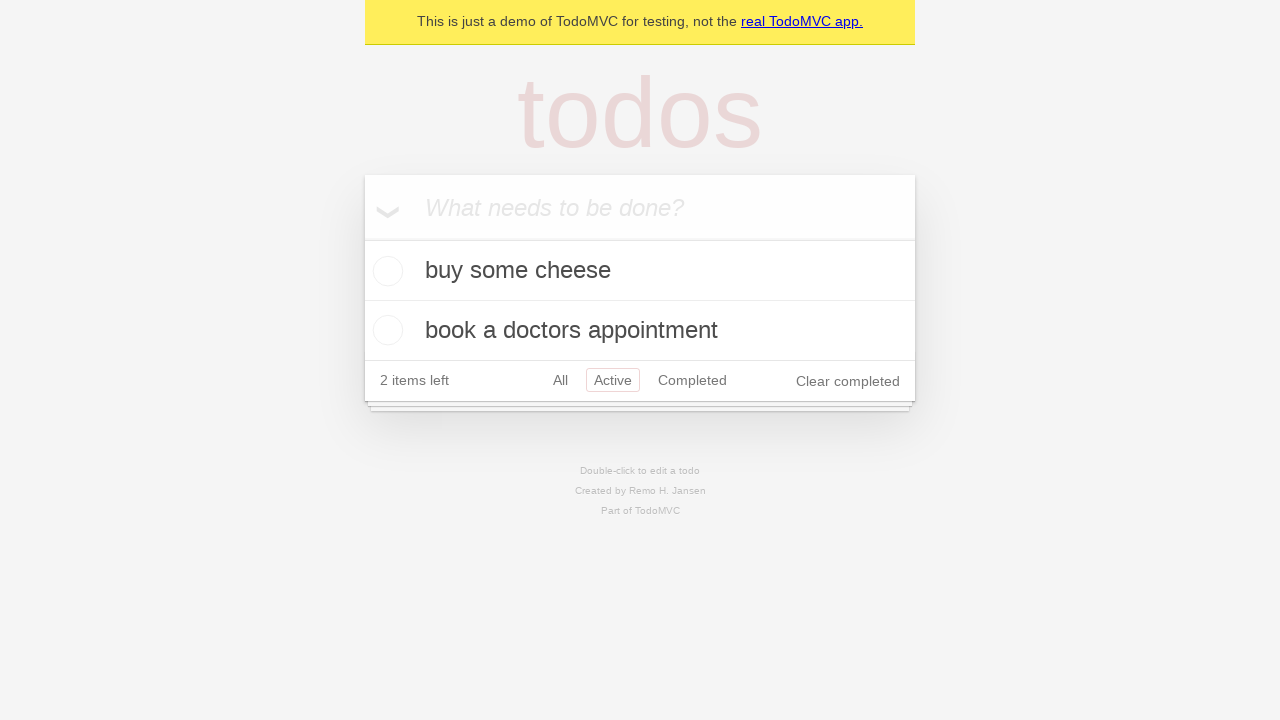

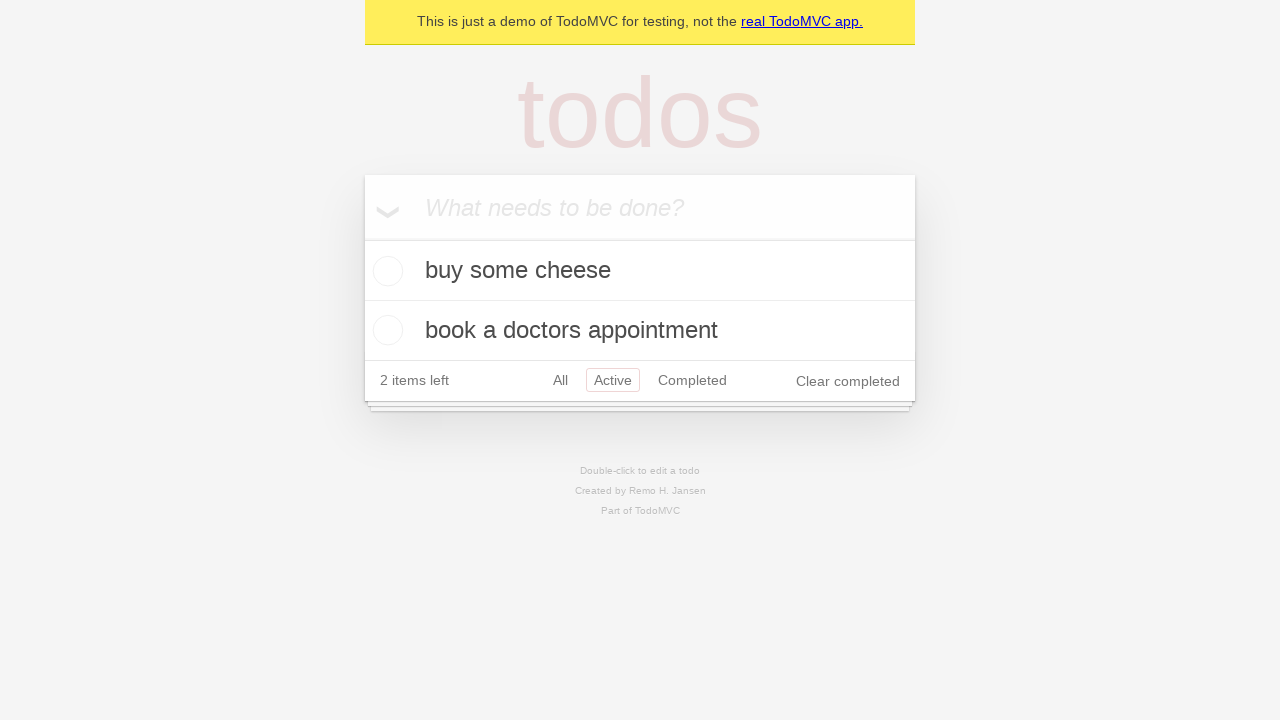